Tests scrolling functionality and table data validation including sum calculation

Starting URL: https://rahulshettyacademy.com/AutomationPractice/

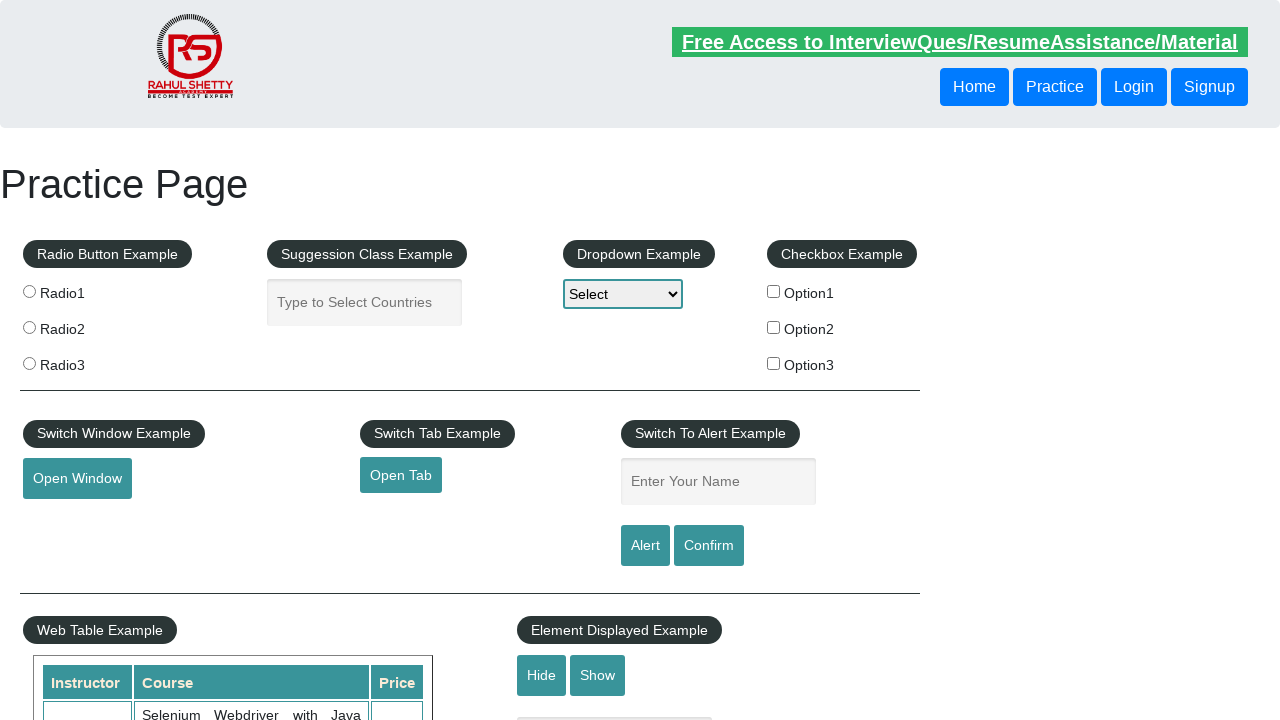

Scrolled page down by 500 pixels
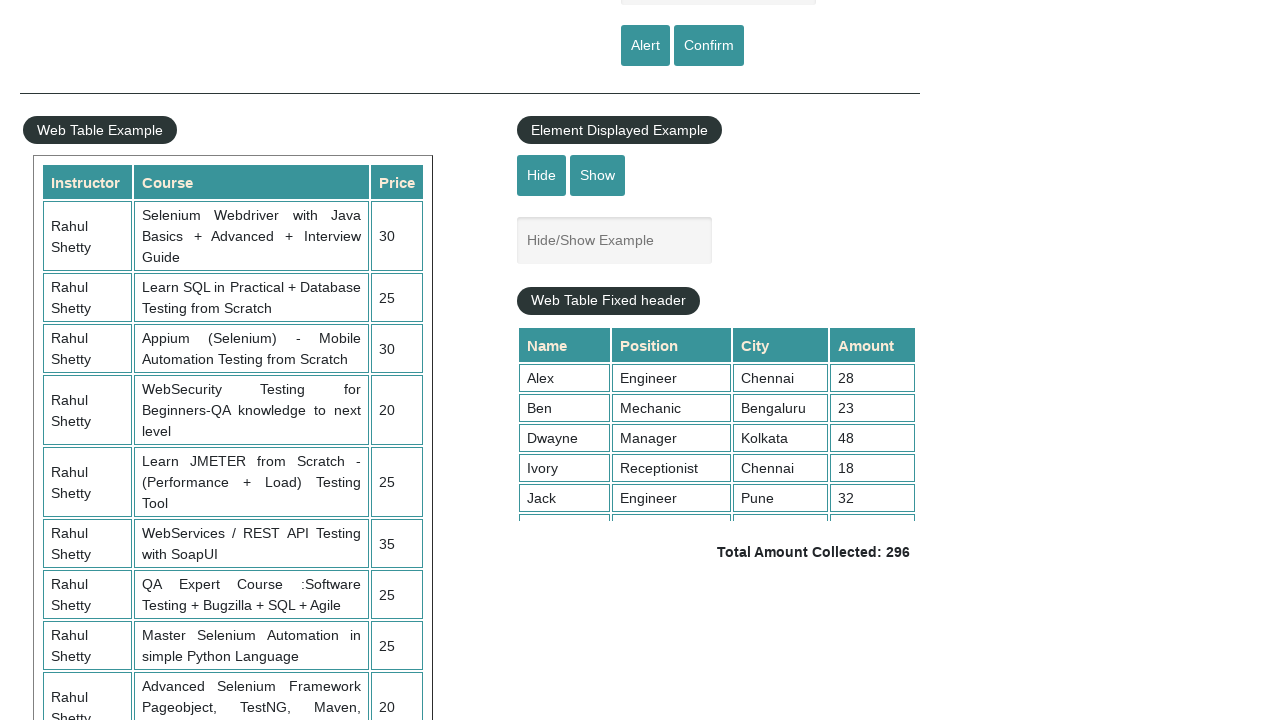

Scrolled table to bottom (scrollTop=5000)
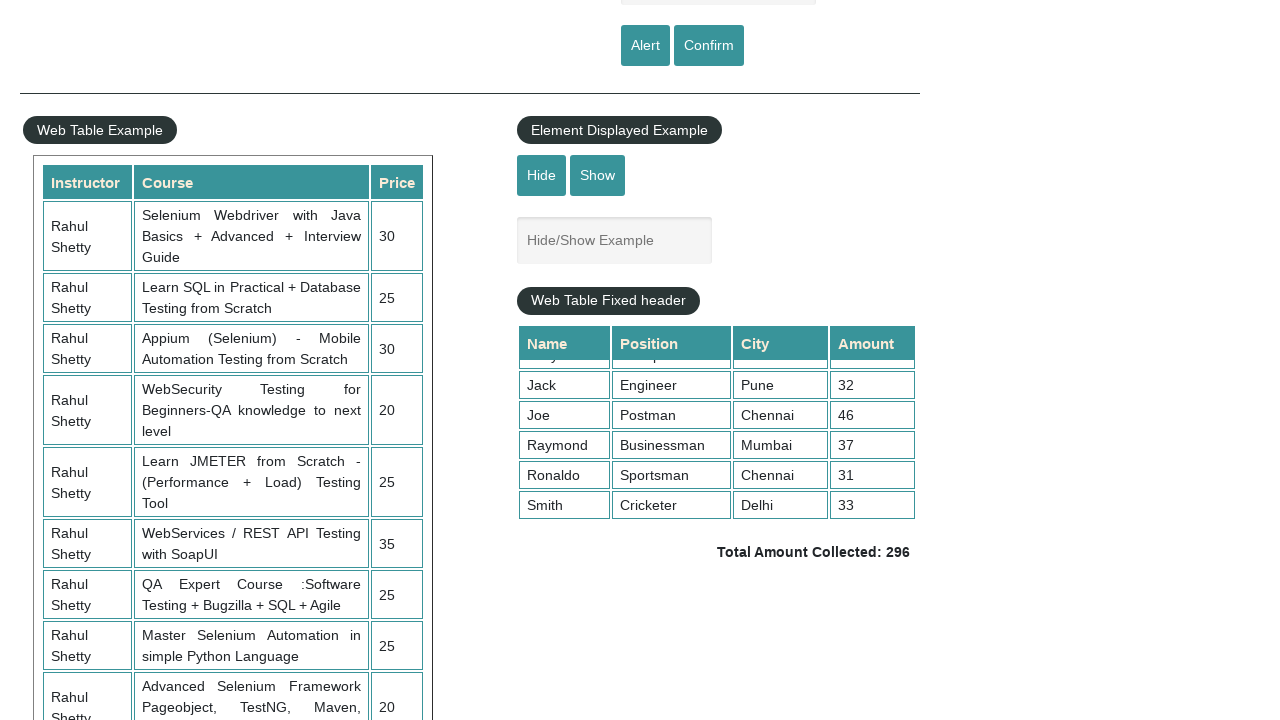

Retrieved all values from 4th column of table
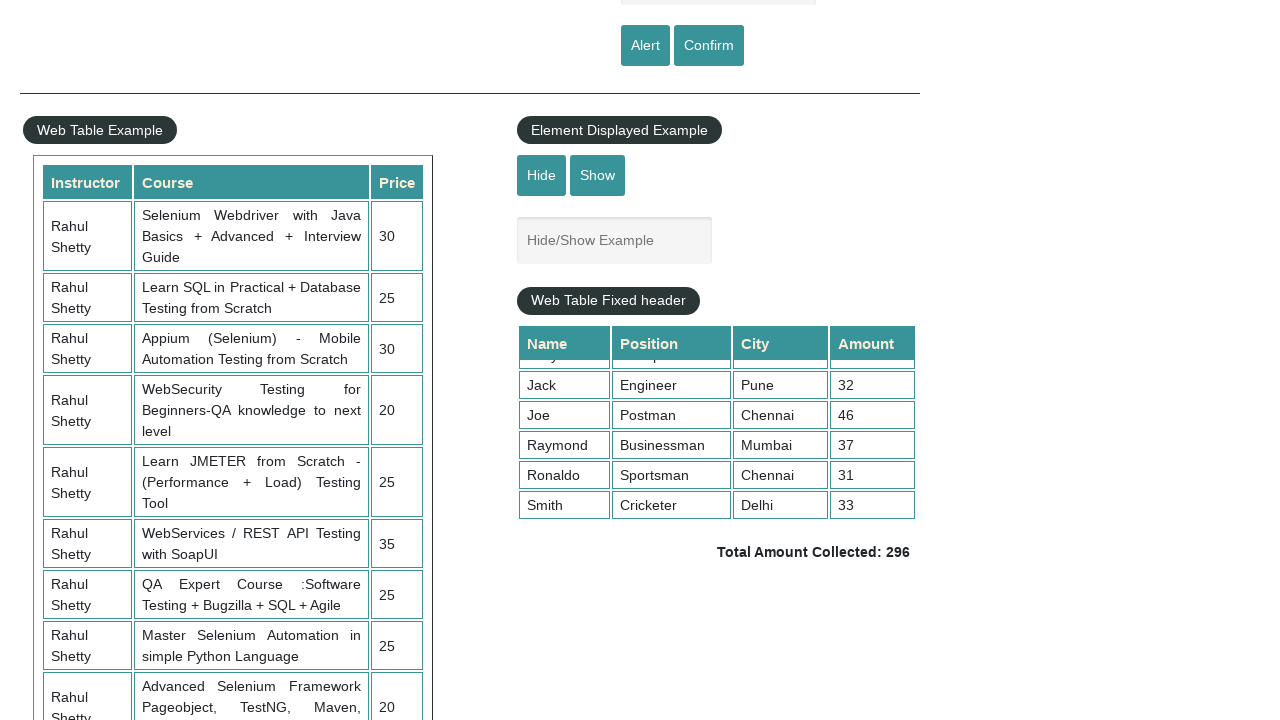

Calculated sum of column values: 296
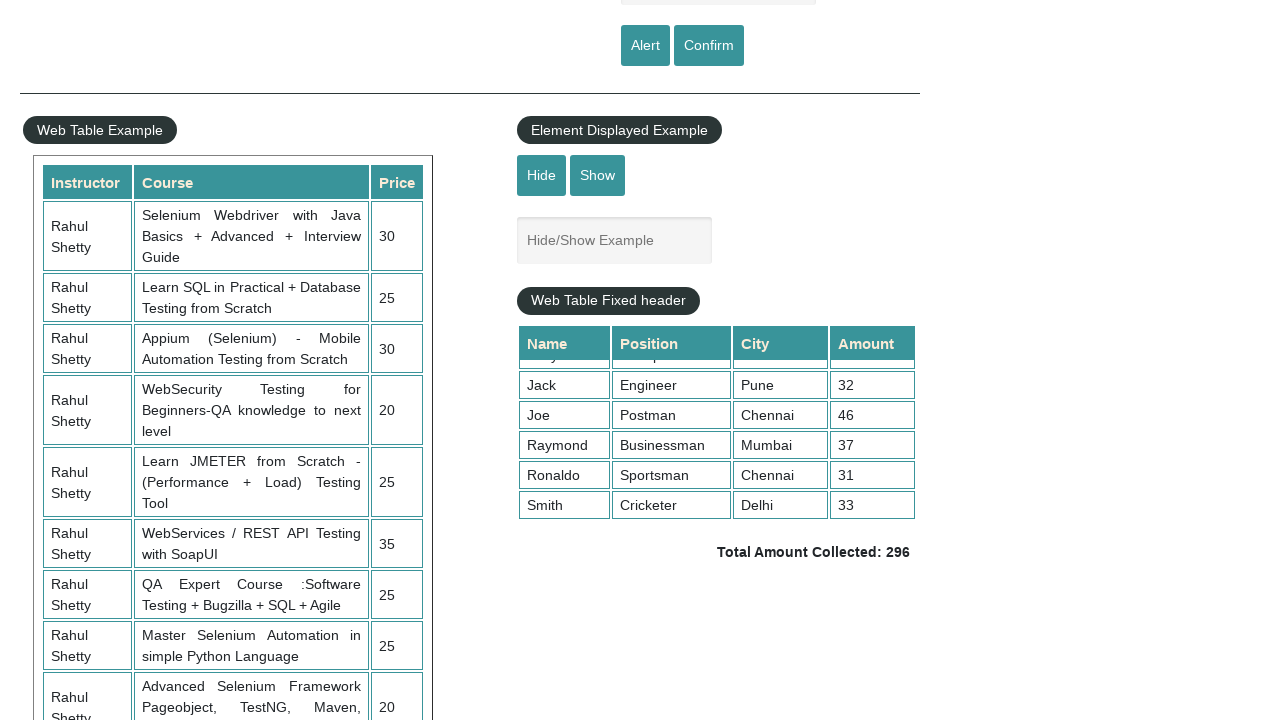

Retrieved displayed total amount text
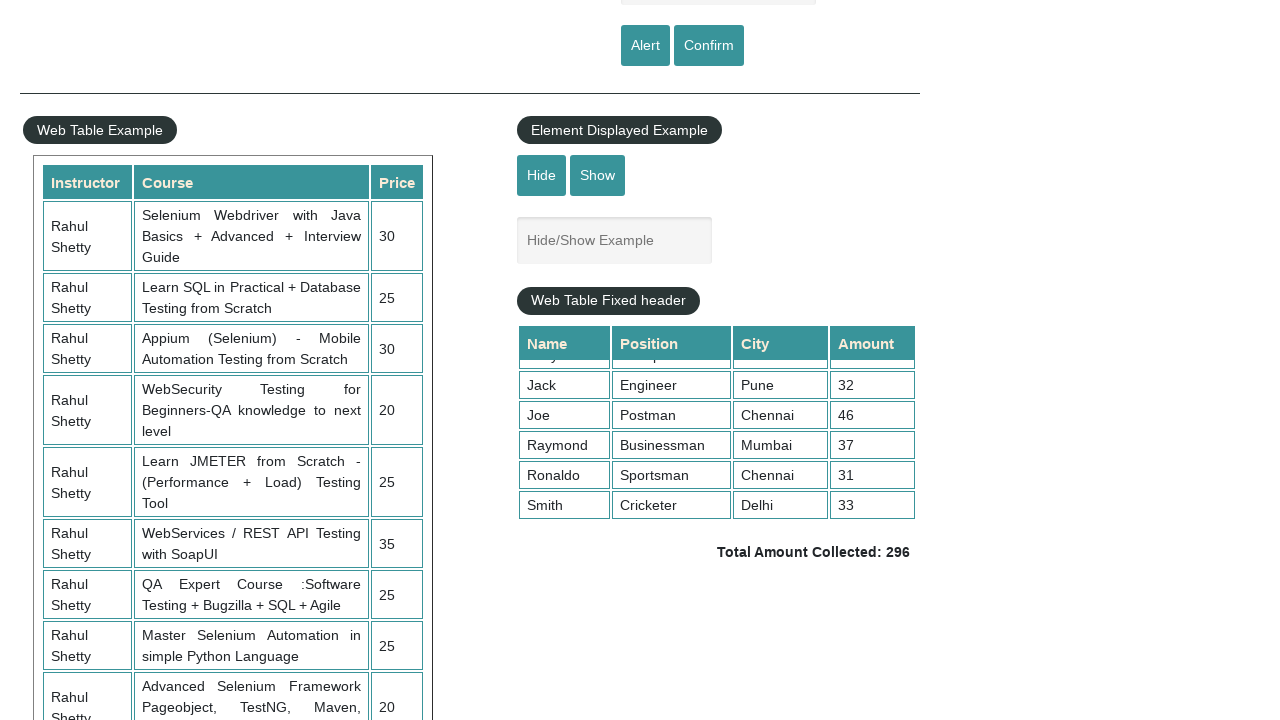

Parsed displayed total value: 296
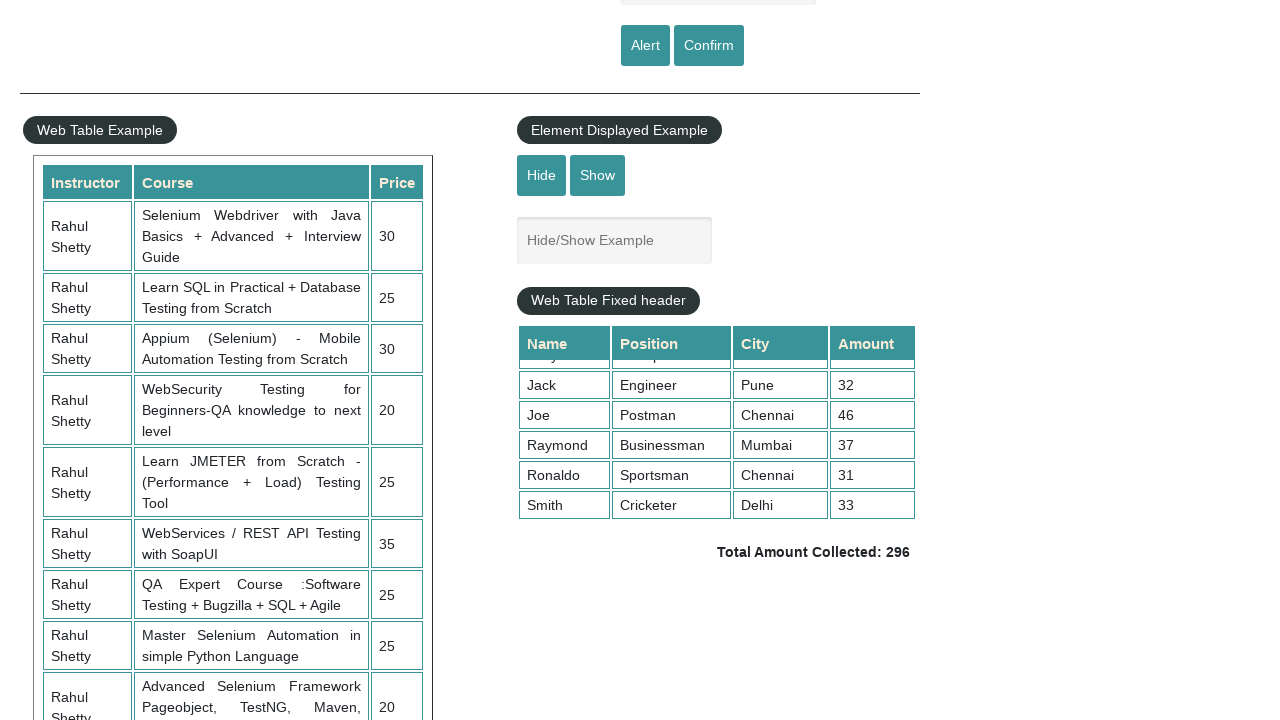

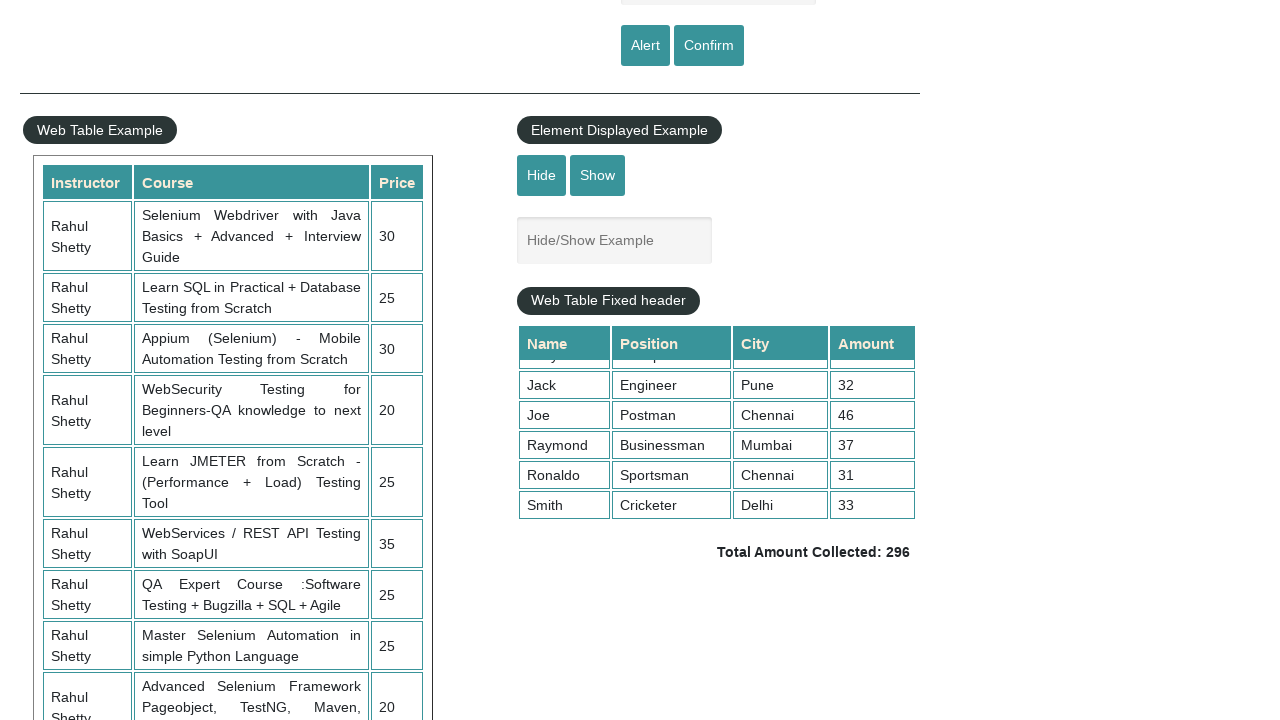